Tests nested iframe interaction by navigating to a page with multiple frames, switching through outer and inner frames, and filling a text field within the inner frame

Starting URL: http://demo.automationtesting.in/Frames.html

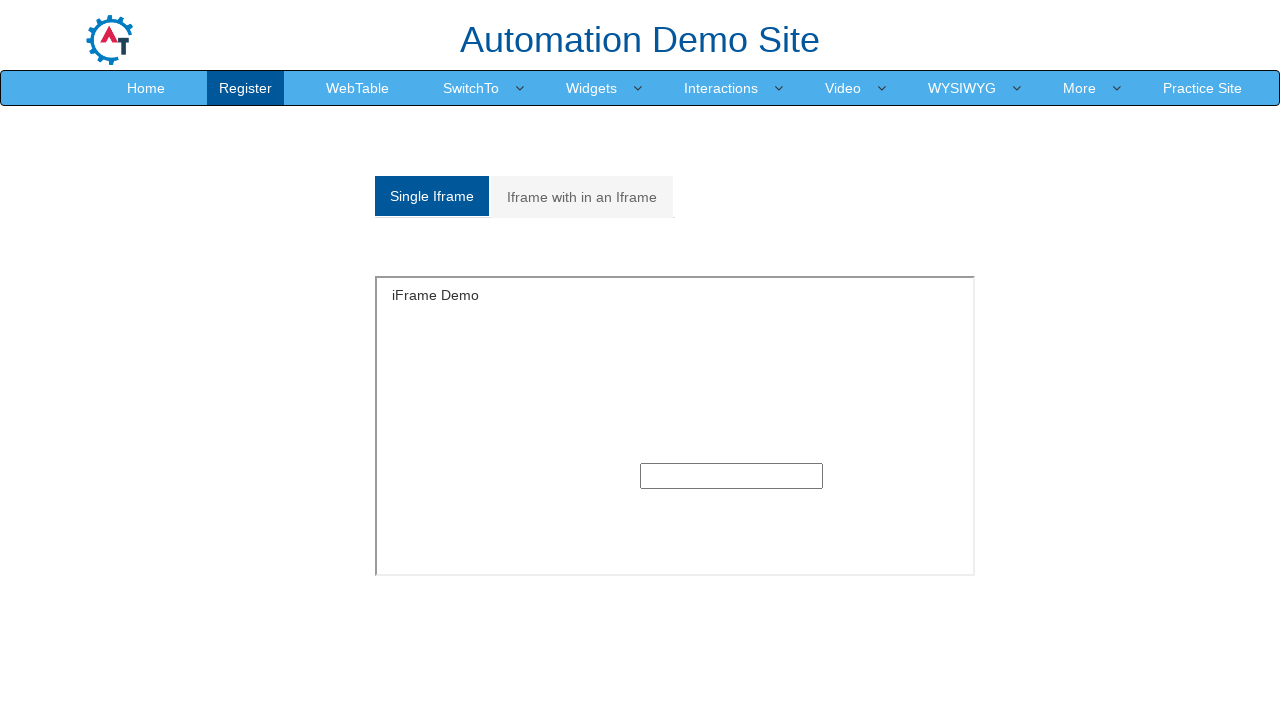

Clicked on 'Iframe with in an Iframe' tab to access nested frames at (582, 197) on xpath=//a[normalize-space()='Iframe with in an Iframe']
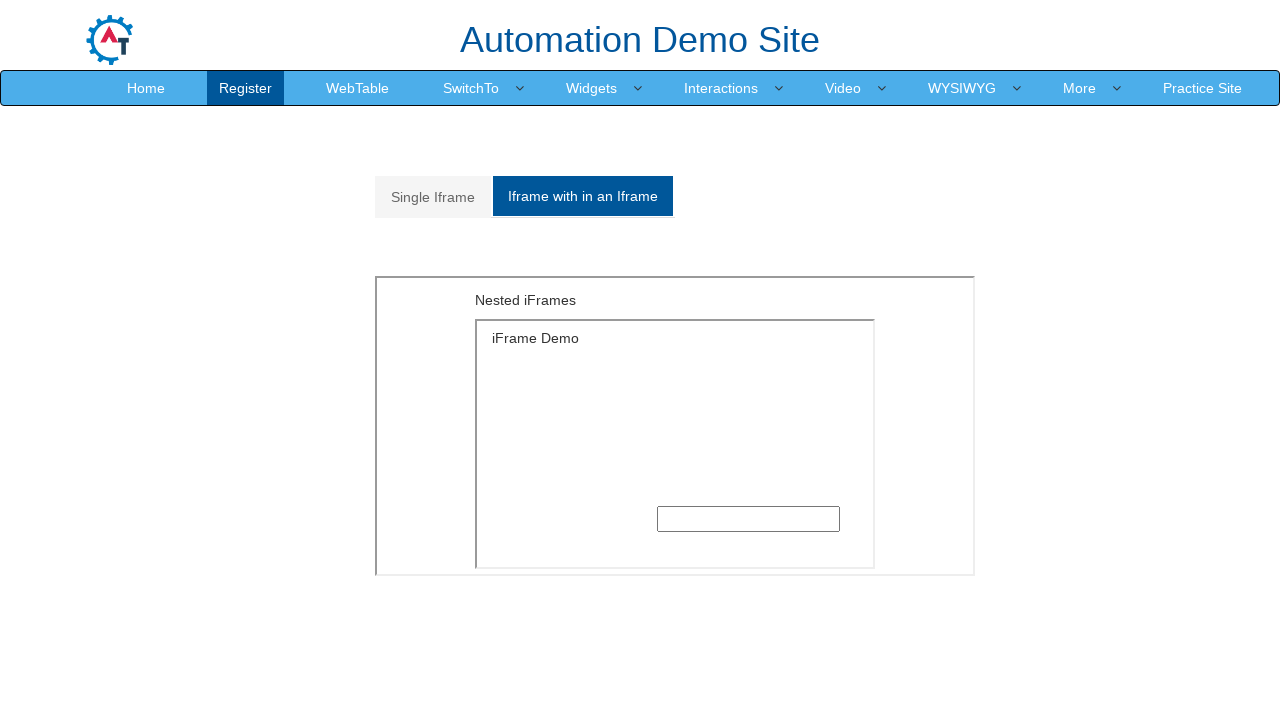

Located and switched to outer frame with src='MultipleFrames.html'
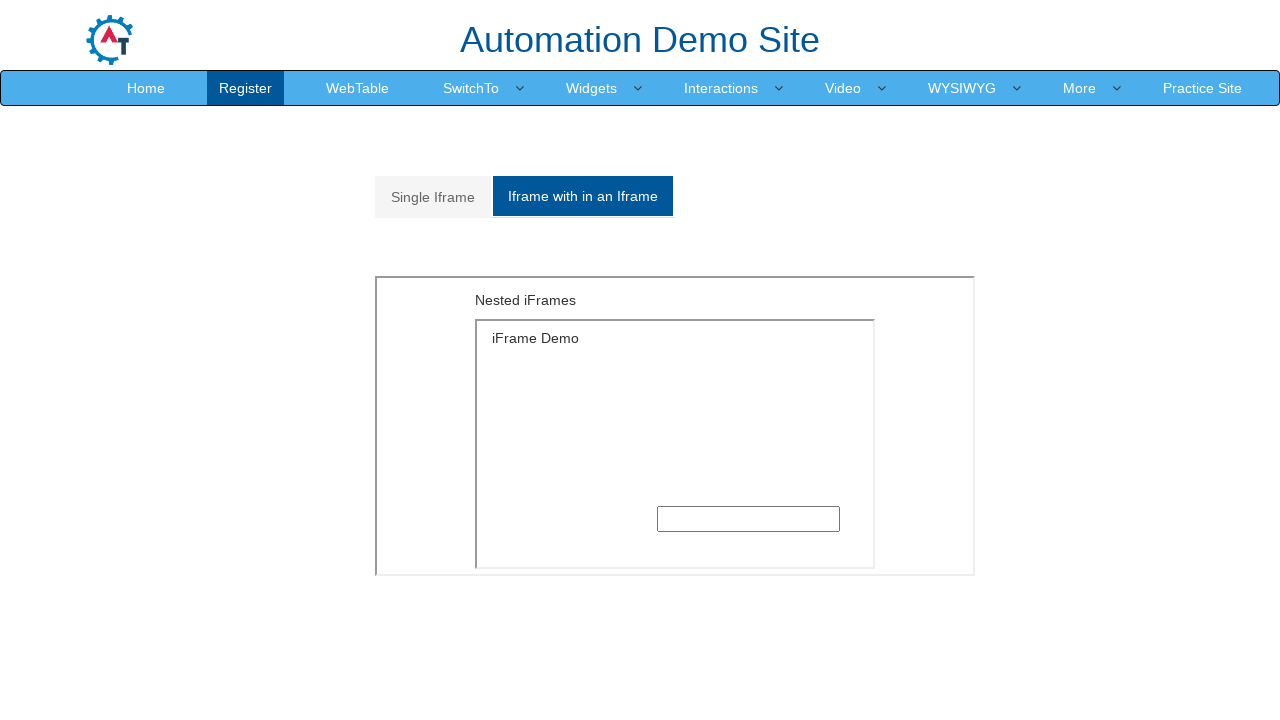

Located and switched to inner frame with src='SingleFrame.html' within outer frame
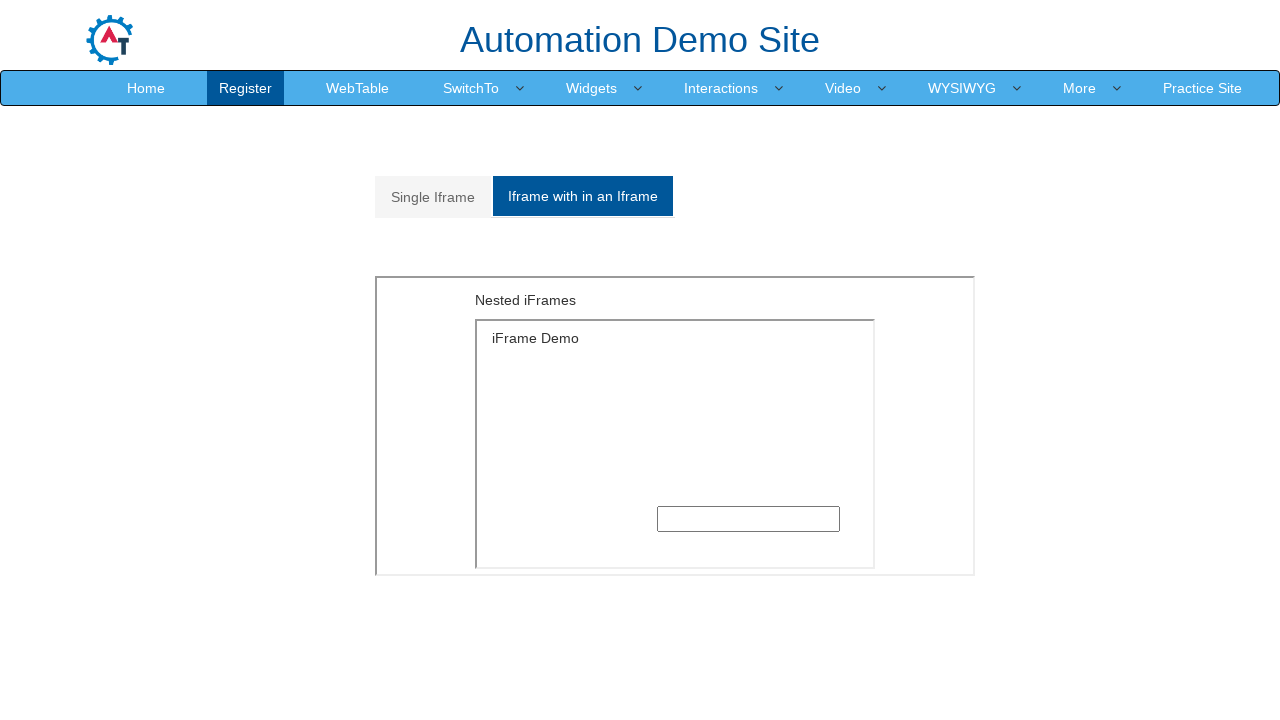

Filled text field within inner frame with 'welcome' on xpath=//iframe[@src='MultipleFrames.html'] >> internal:control=enter-frame >> xp
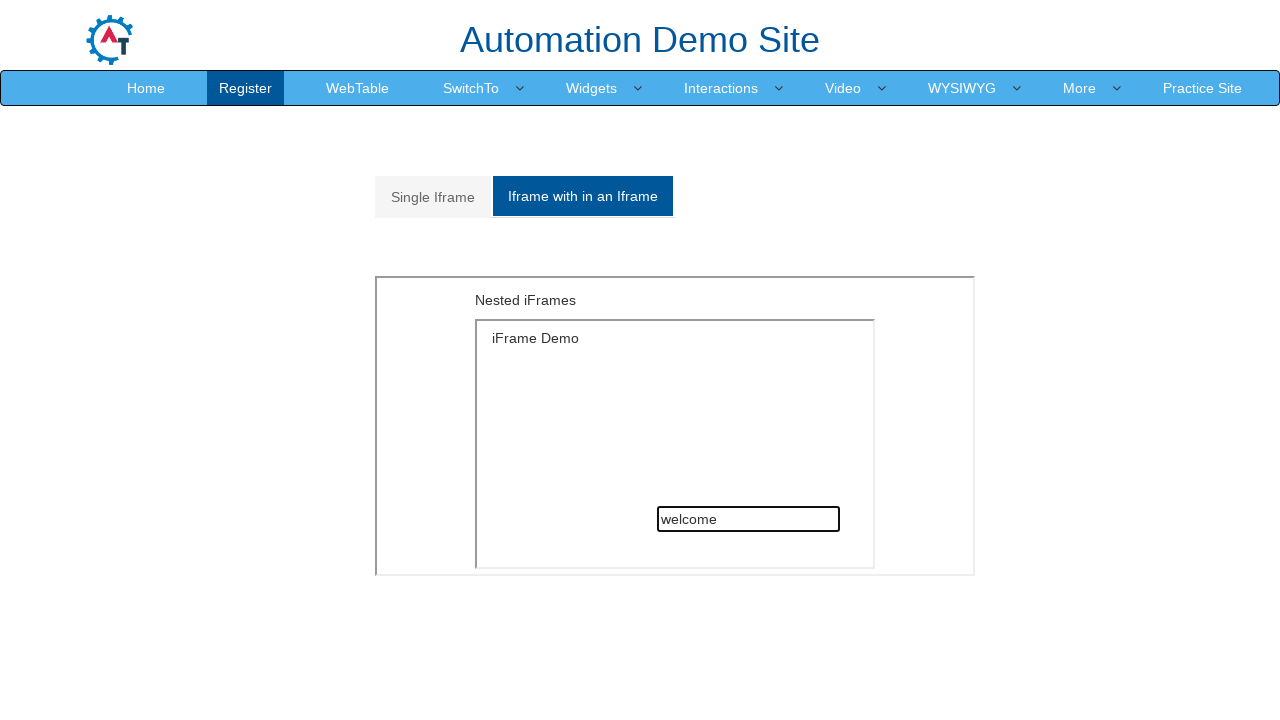

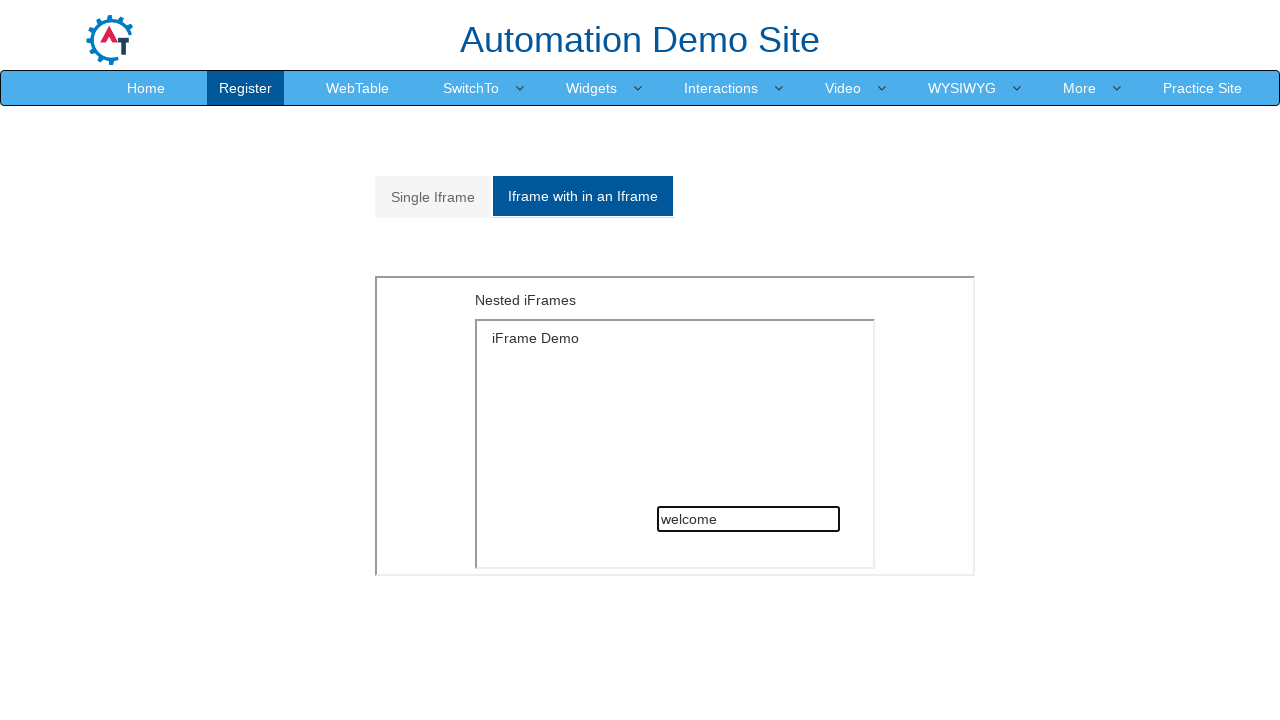